Tests that the suggestion dropdown box appears when clicking on the "Near a city" search field.

Starting URL: https://bcparks.ca/

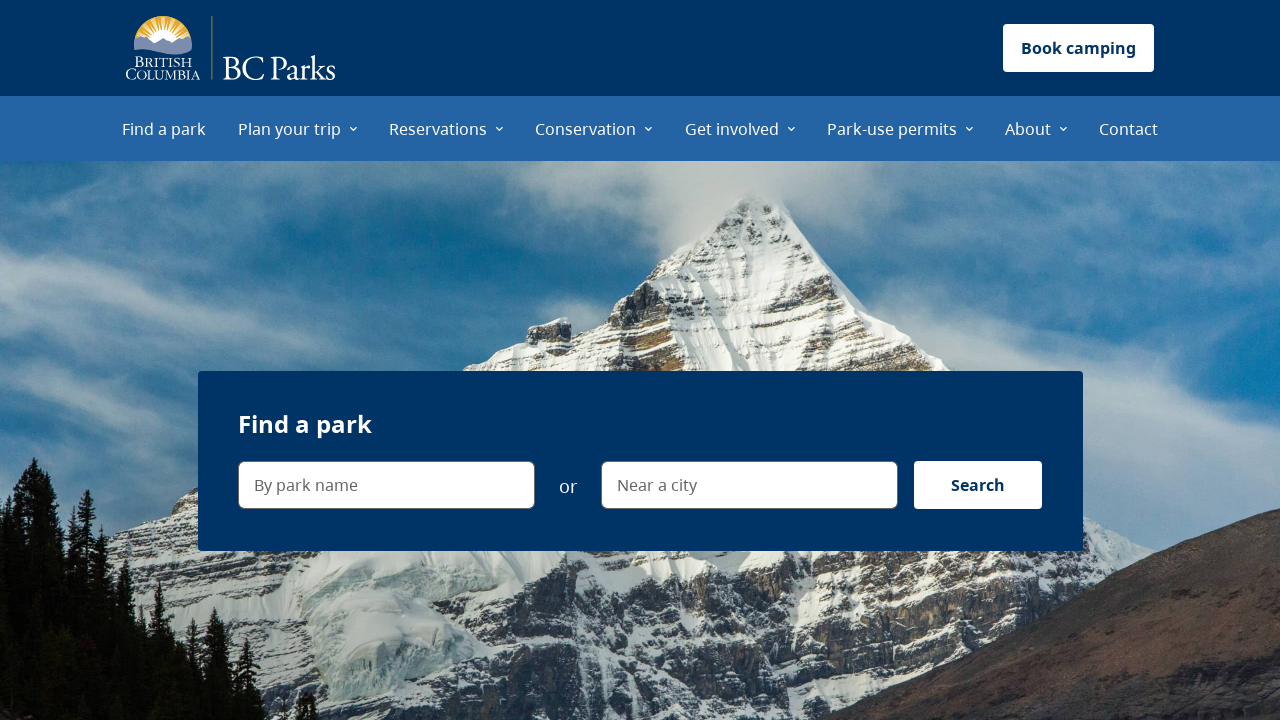

Clicked on 'Find a park' menu item at (164, 128) on internal:role=menuitem[name="Find a park"i]
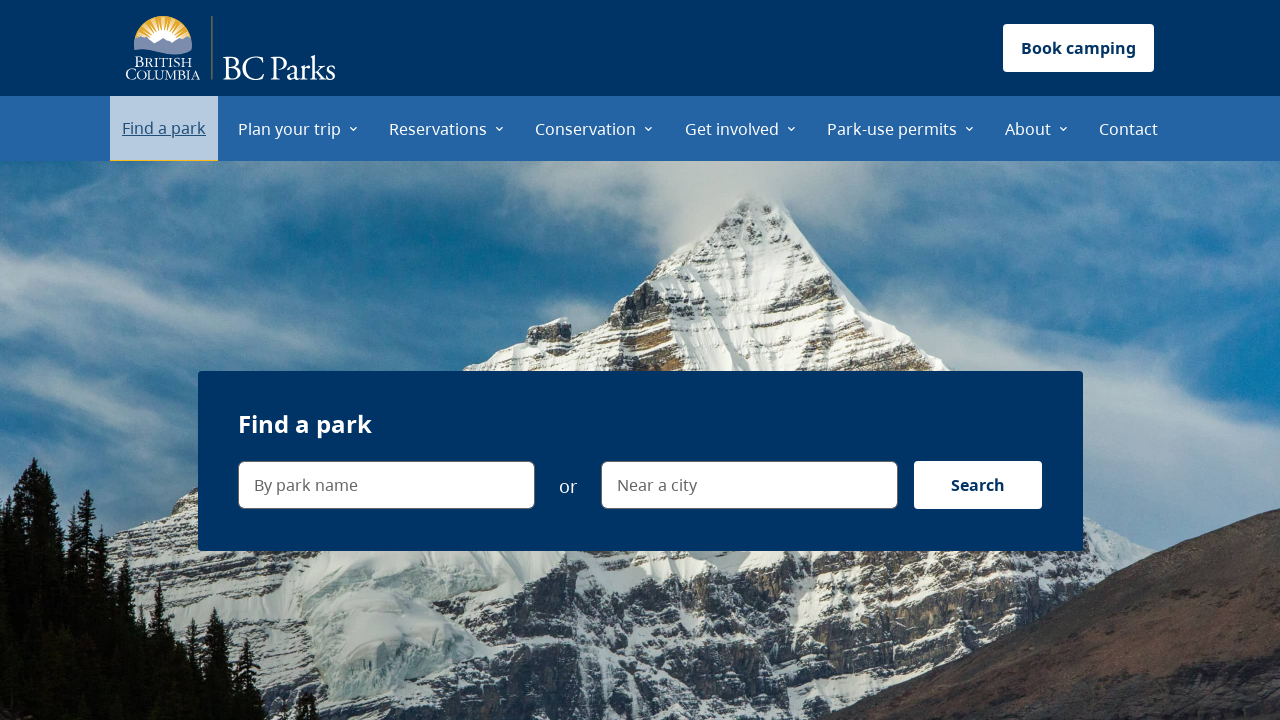

Page fully loaded and network idle
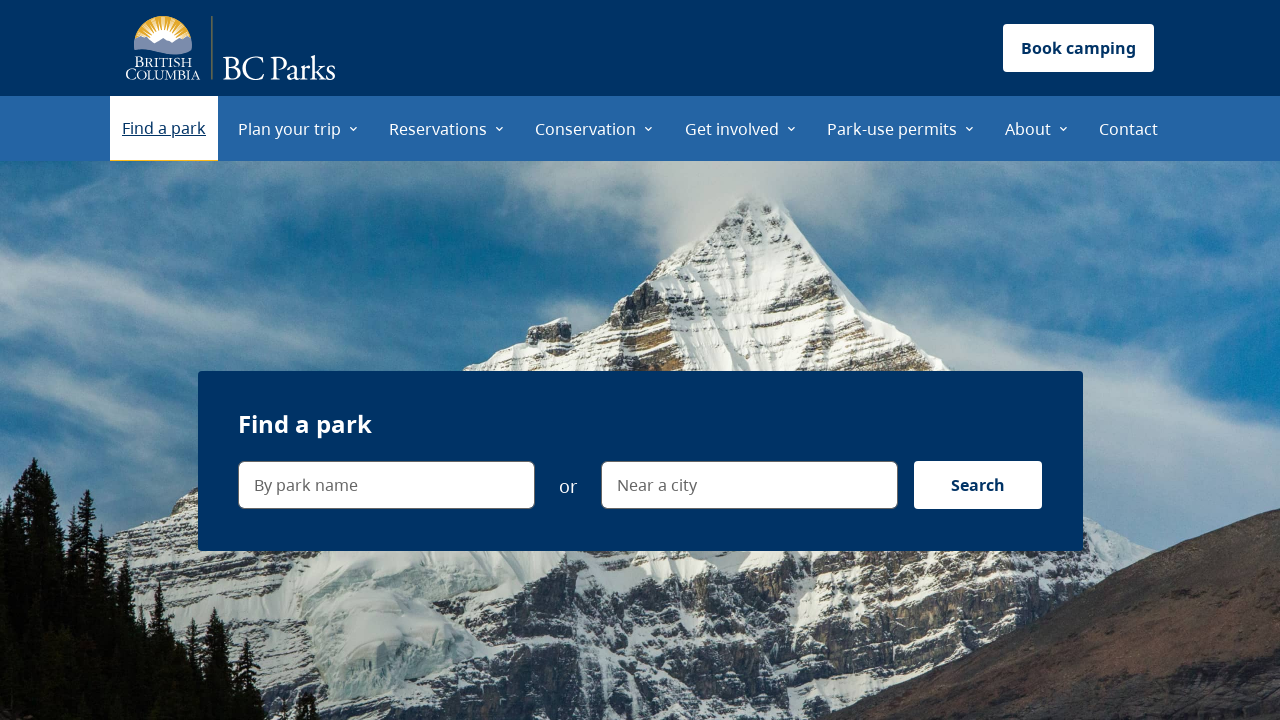

Clicked on 'Near a city' search field at (906, 210) on internal:label="Near a city"i
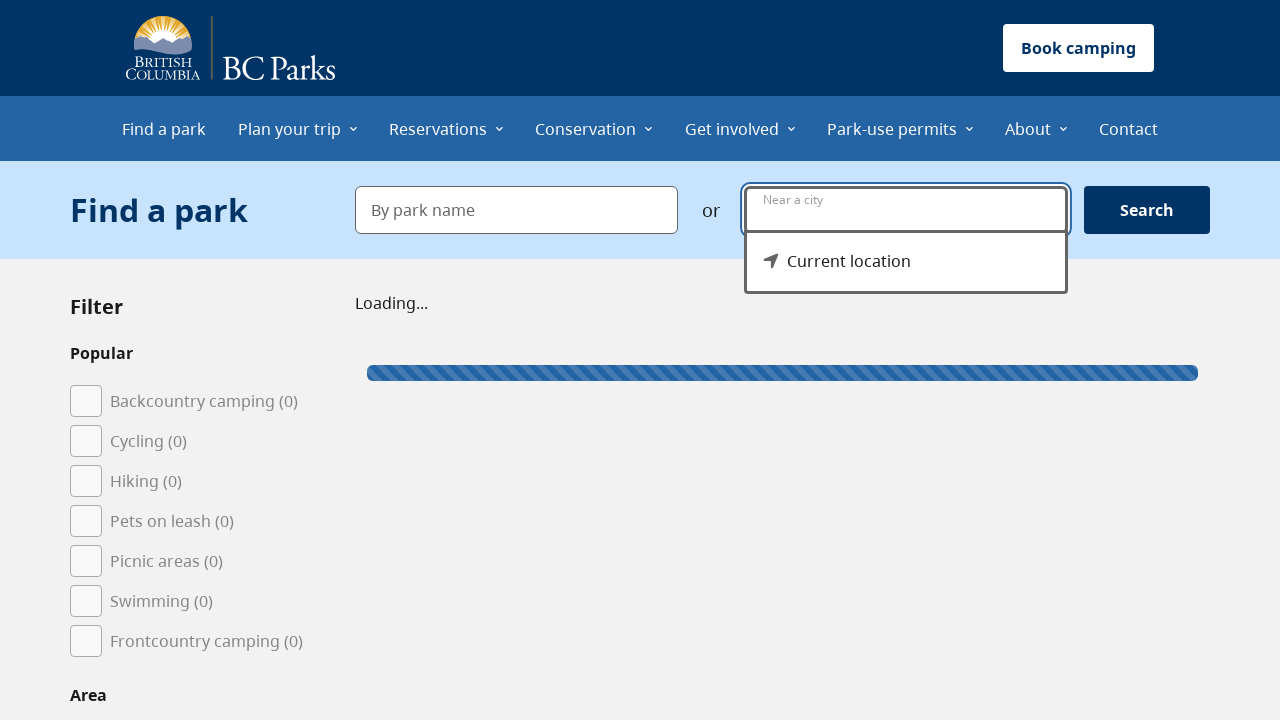

Suggestion dropdown menu became visible
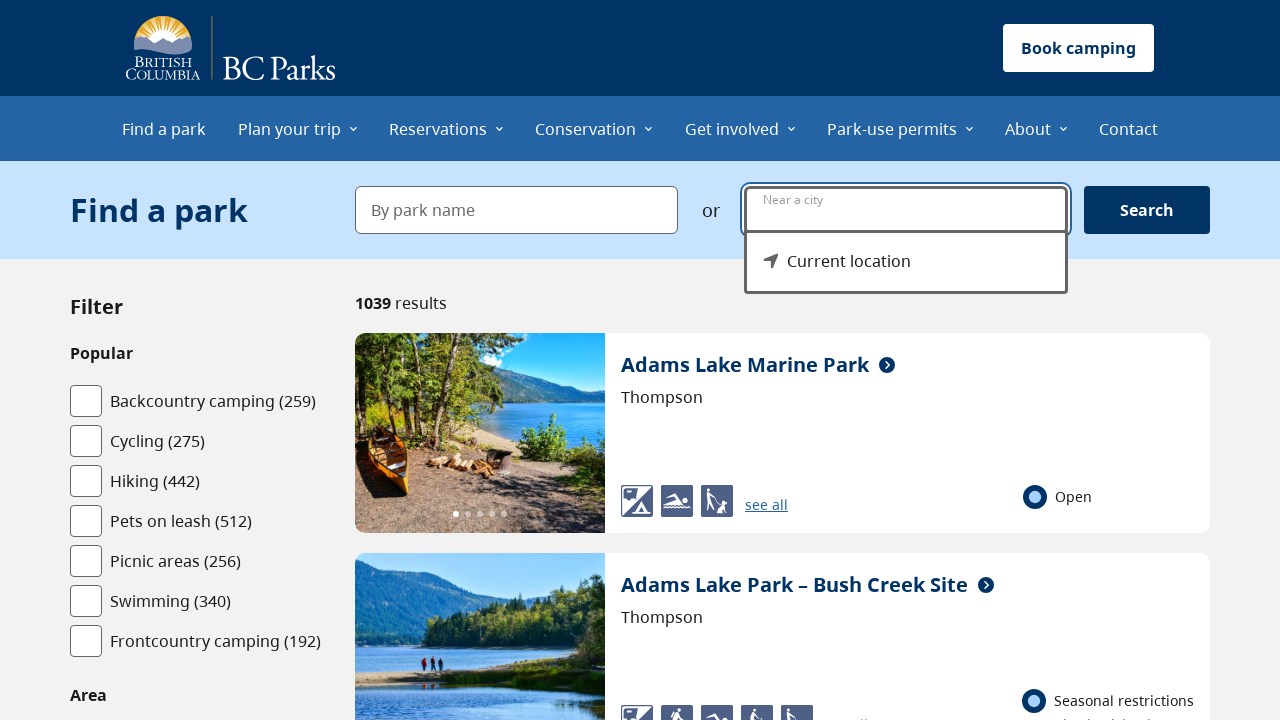

Current location option appeared in suggestion dropdown
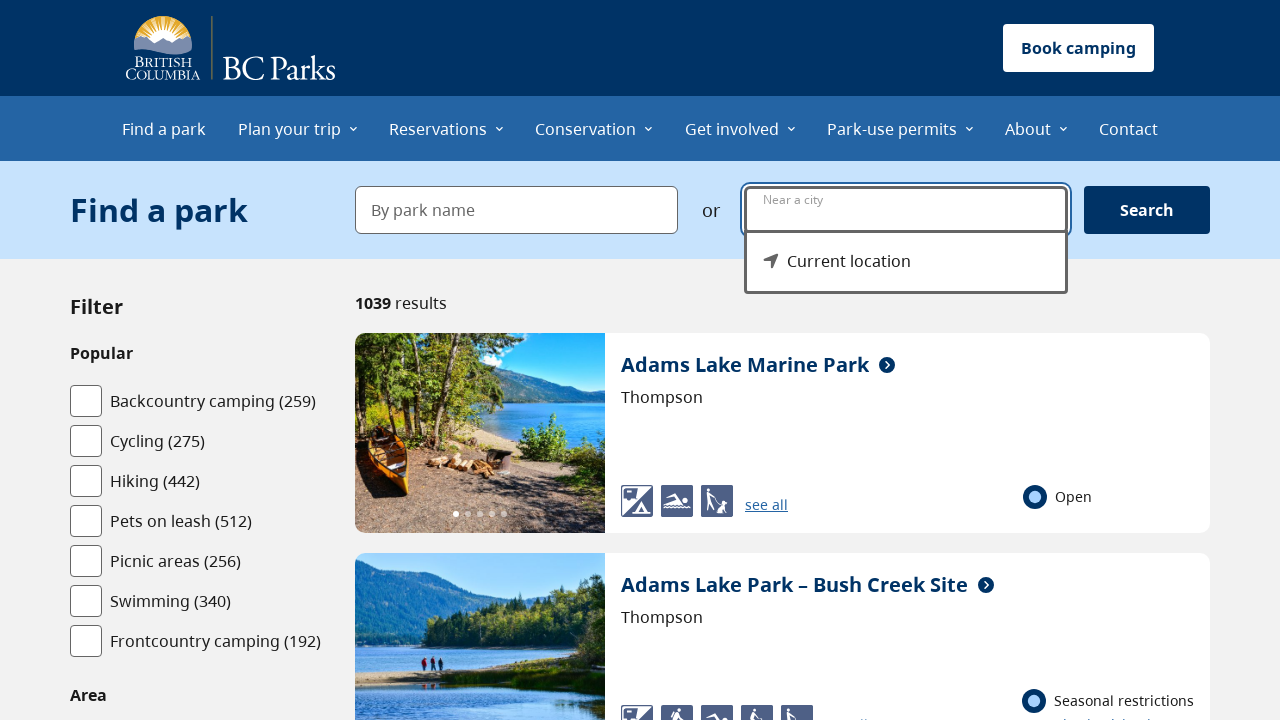

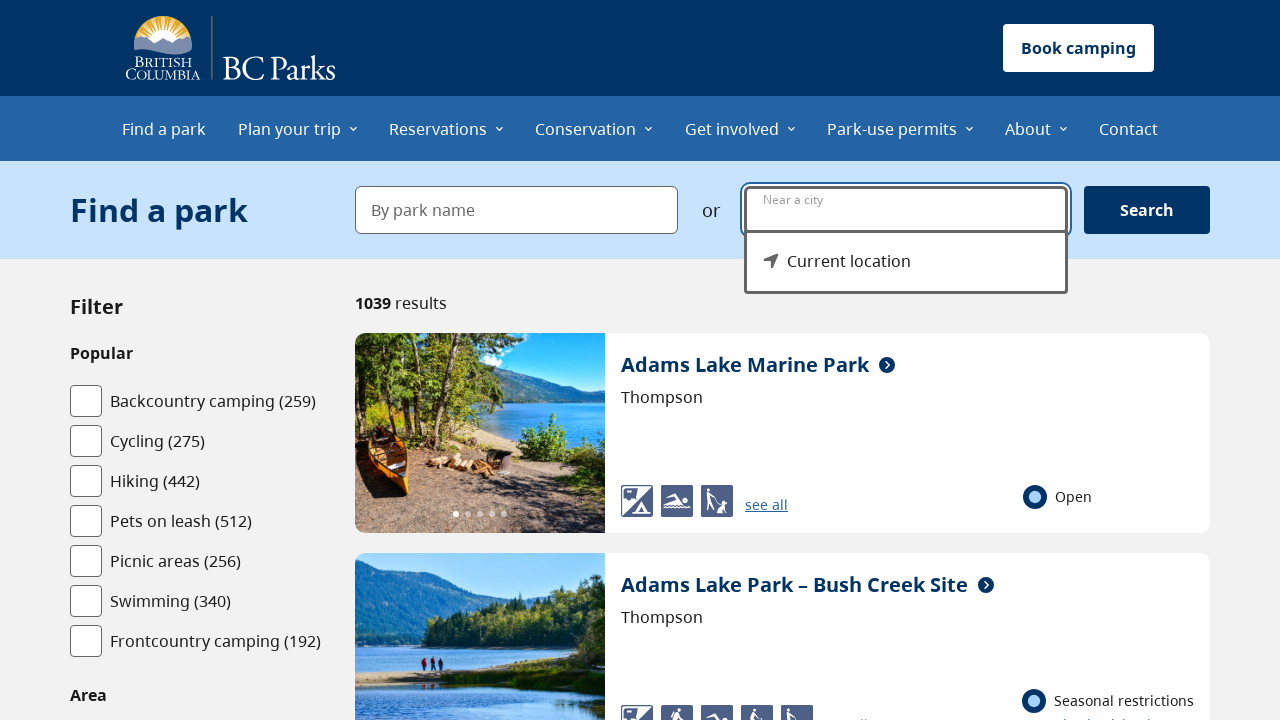